Tests JavaScript information alert by clicking the alert button, accepting the alert, and verifying the result is displayed

Starting URL: https://the-internet.herokuapp.com/javascript_alerts

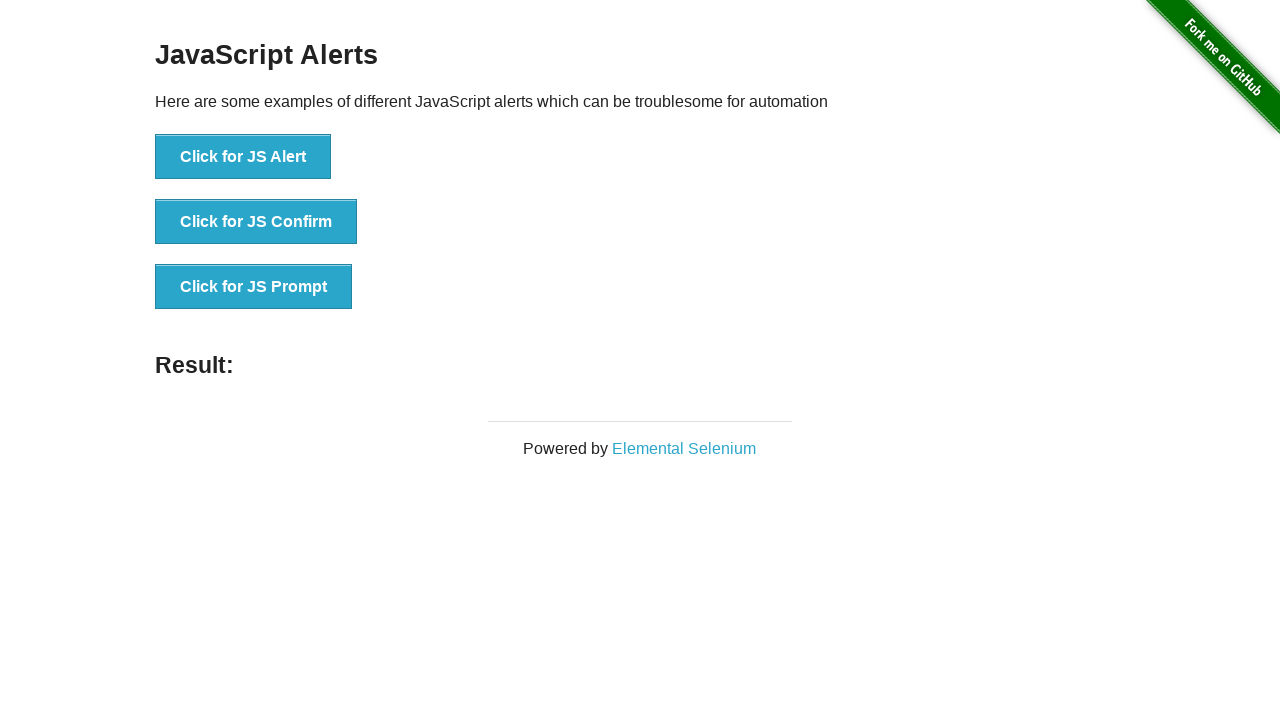

Clicked the JavaScript Alert button at (243, 157) on xpath=//button[.='Click for JS Alert']
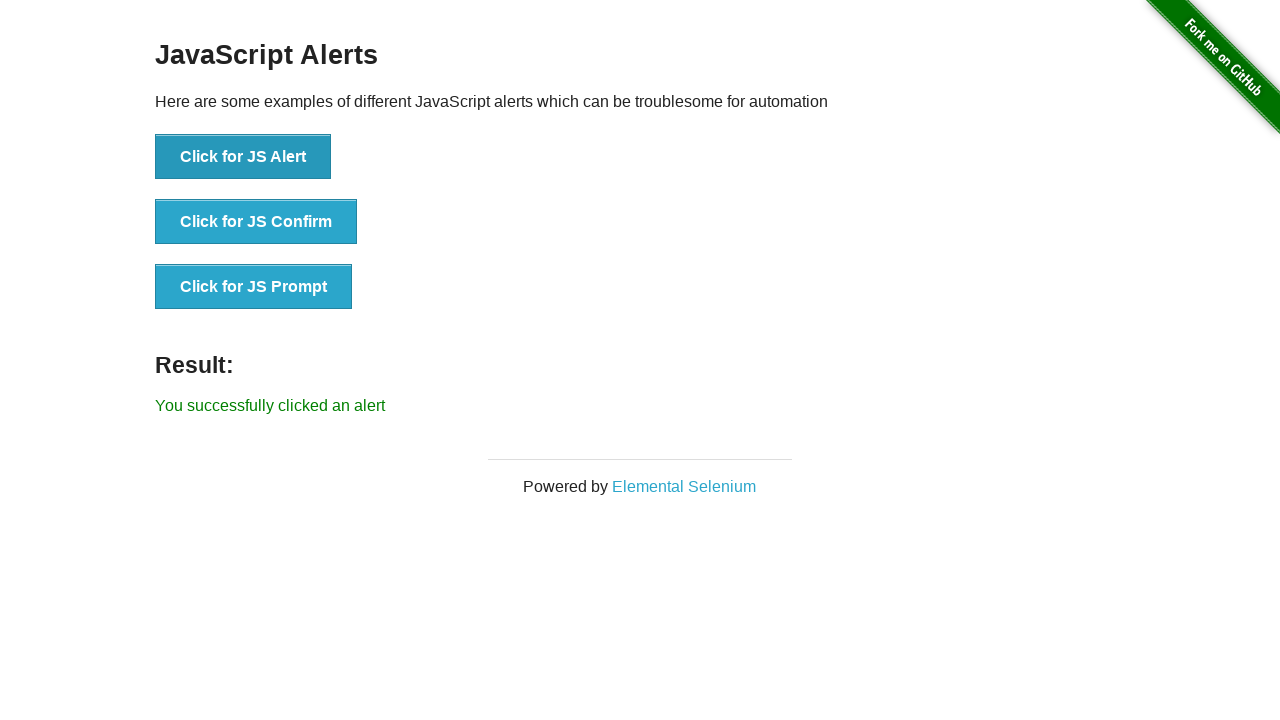

Registered dialog handler to accept the alert
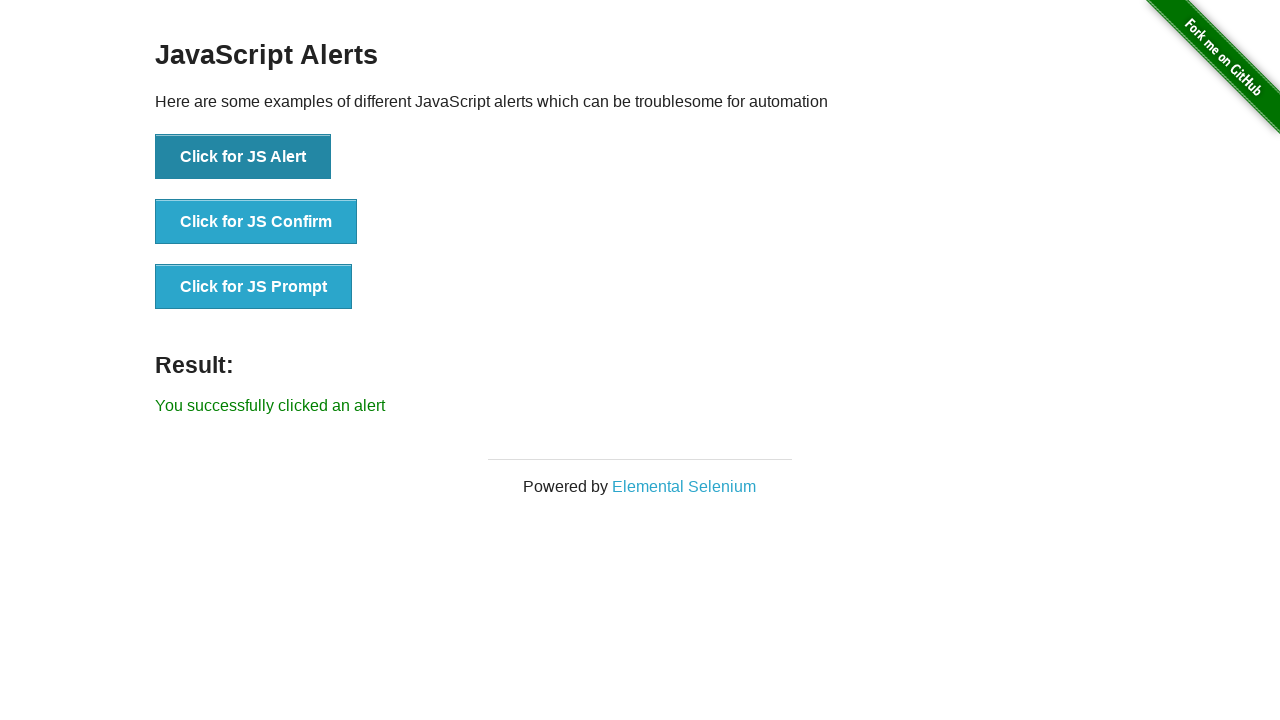

Alert was accepted and result text is now displayed
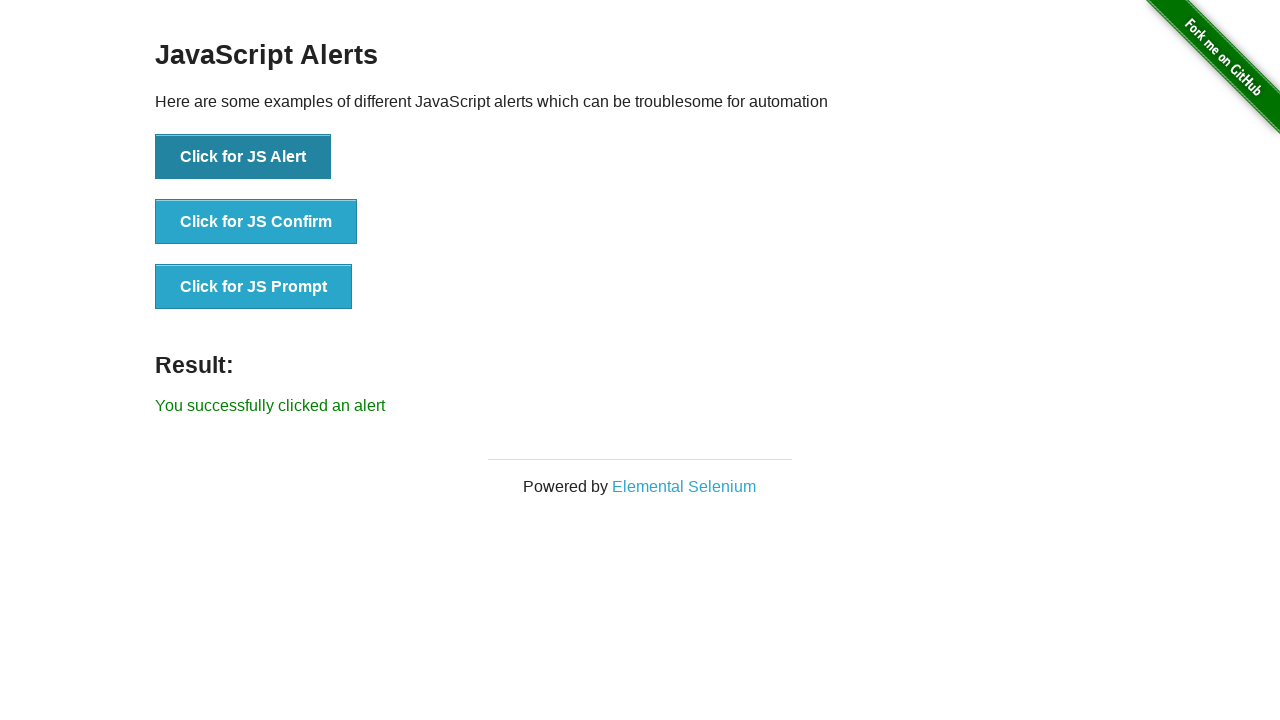

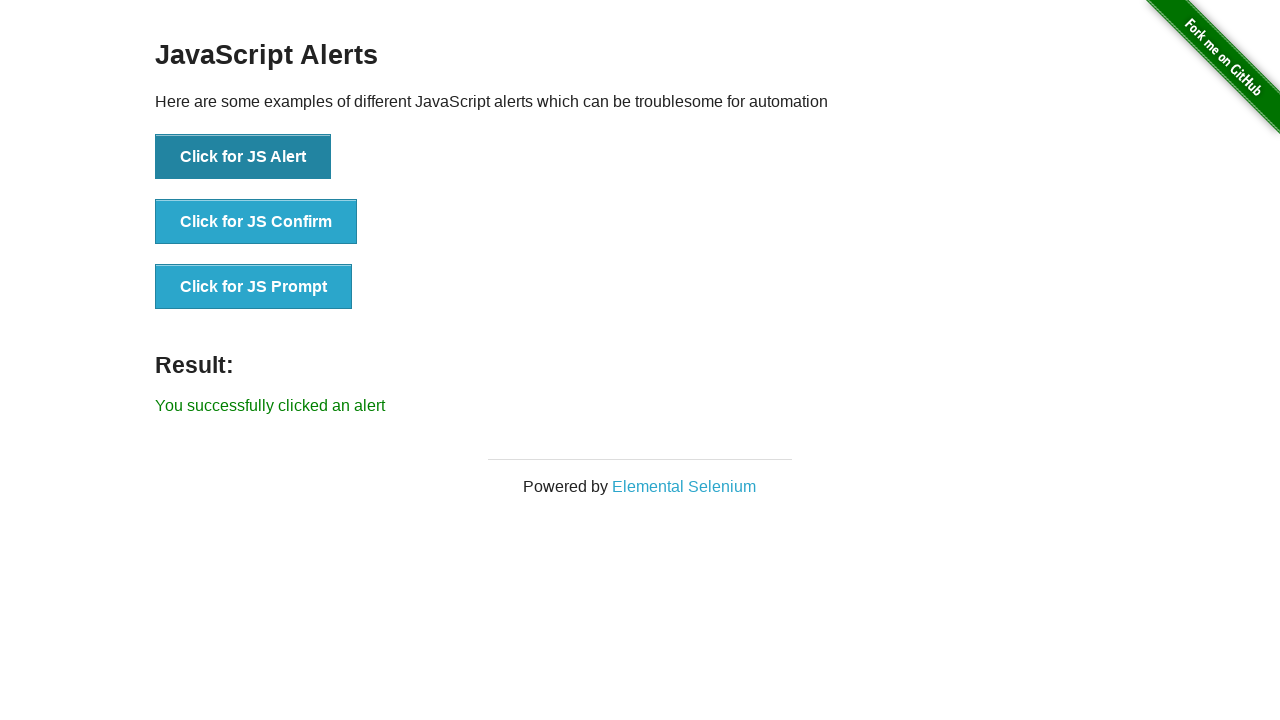